Navigates to the Heavens-Above satellite pass summary page for a given satellite and location, and verifies that flyby information is displayed in a clickable row.

Starting URL: https://heavens-above.com/PassSummary.aspx?satid=25544&lat=52.528&lng=13.40&loc=Unnamed&alt=0&tz=CET

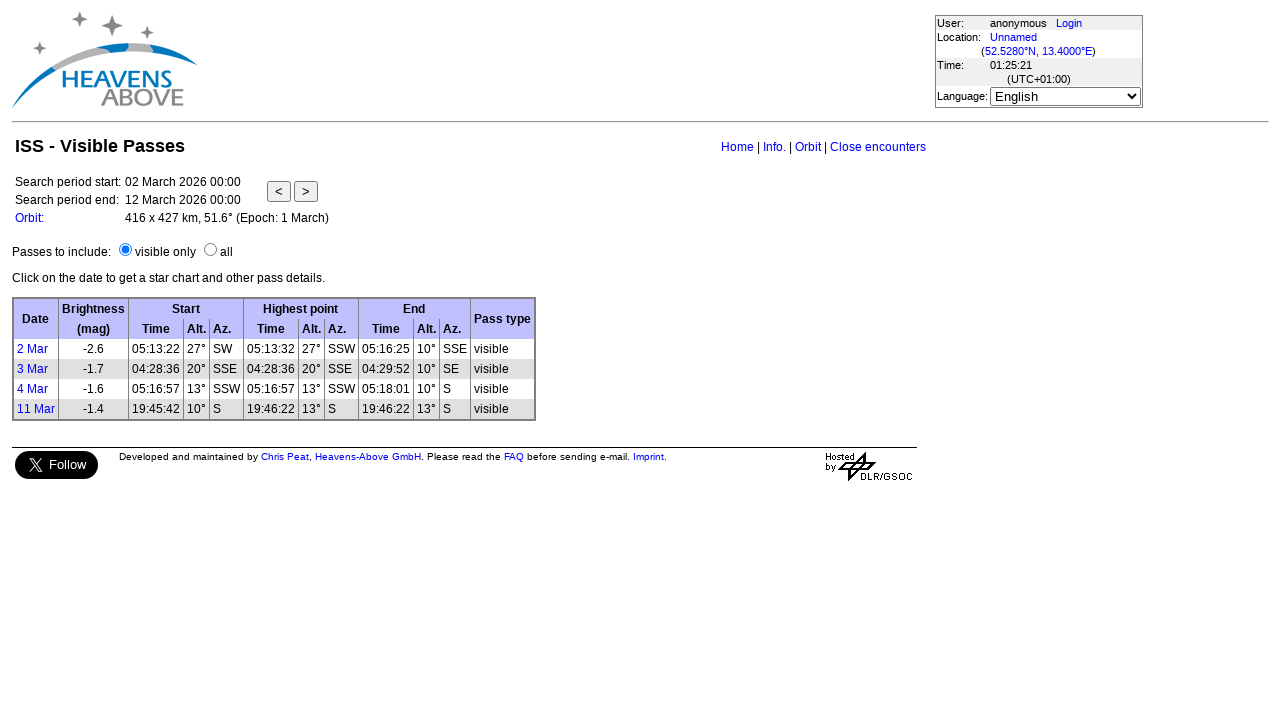

Waited for flyby data table row to be visible
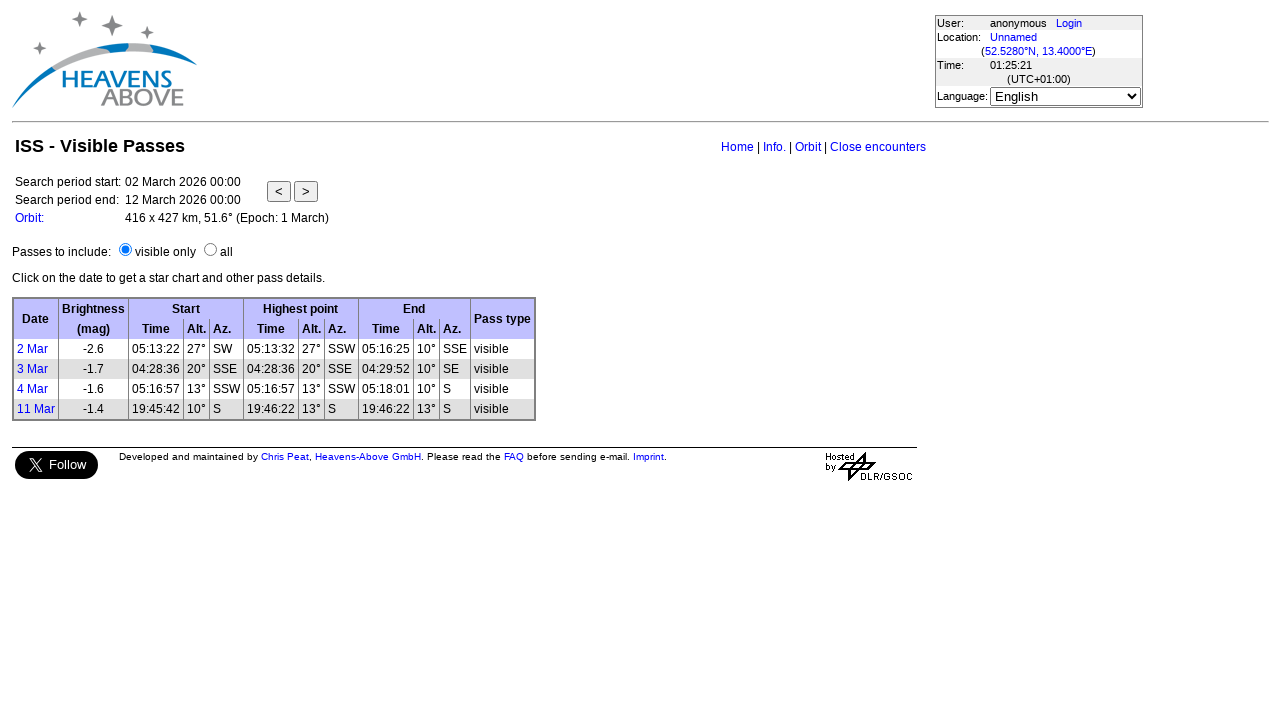

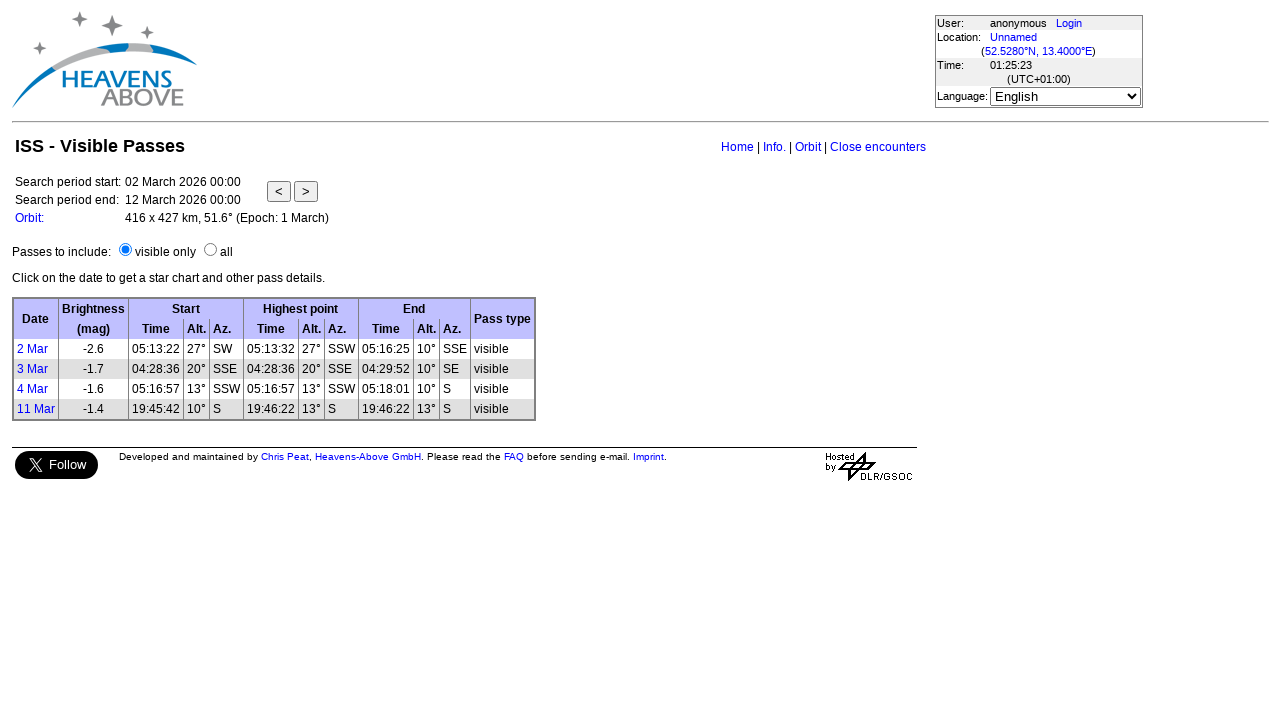